Tests that edits are cancelled when pressing Escape key

Starting URL: https://demo.playwright.dev/todomvc

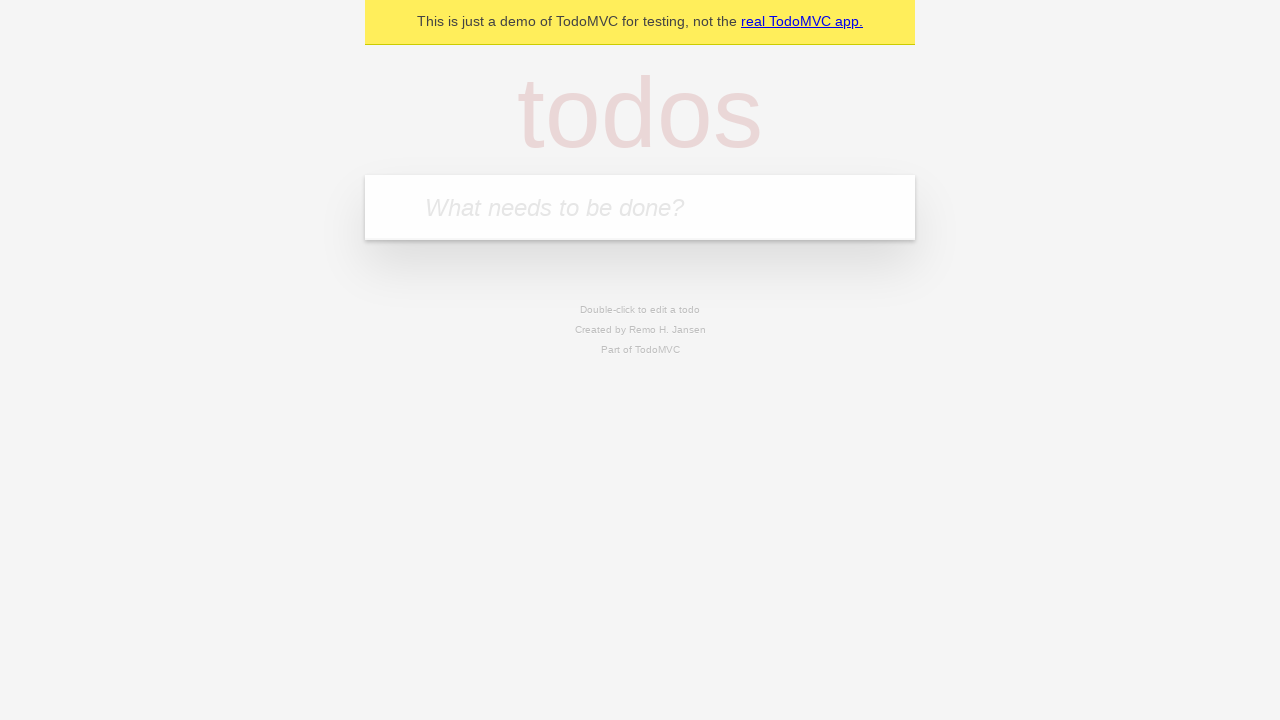

Filled first todo input with 'buy some cheese' on internal:attr=[placeholder="What needs to be done?"i]
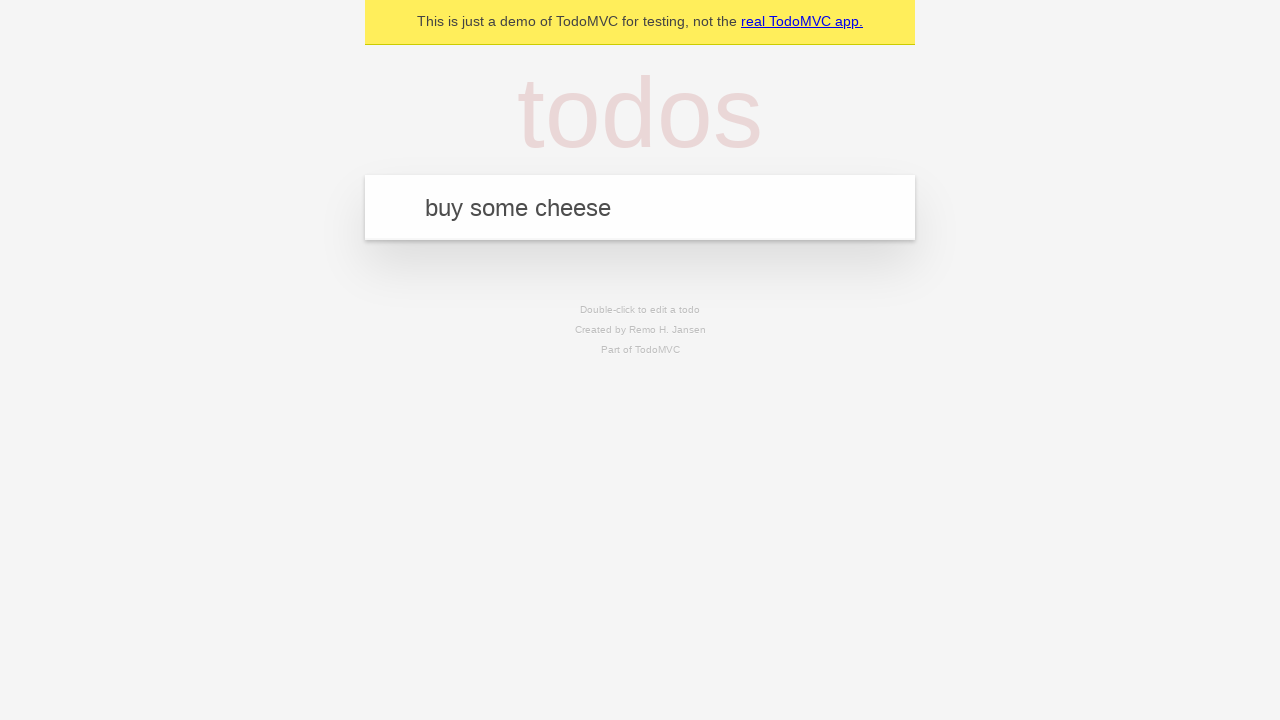

Pressed Enter to create first todo on internal:attr=[placeholder="What needs to be done?"i]
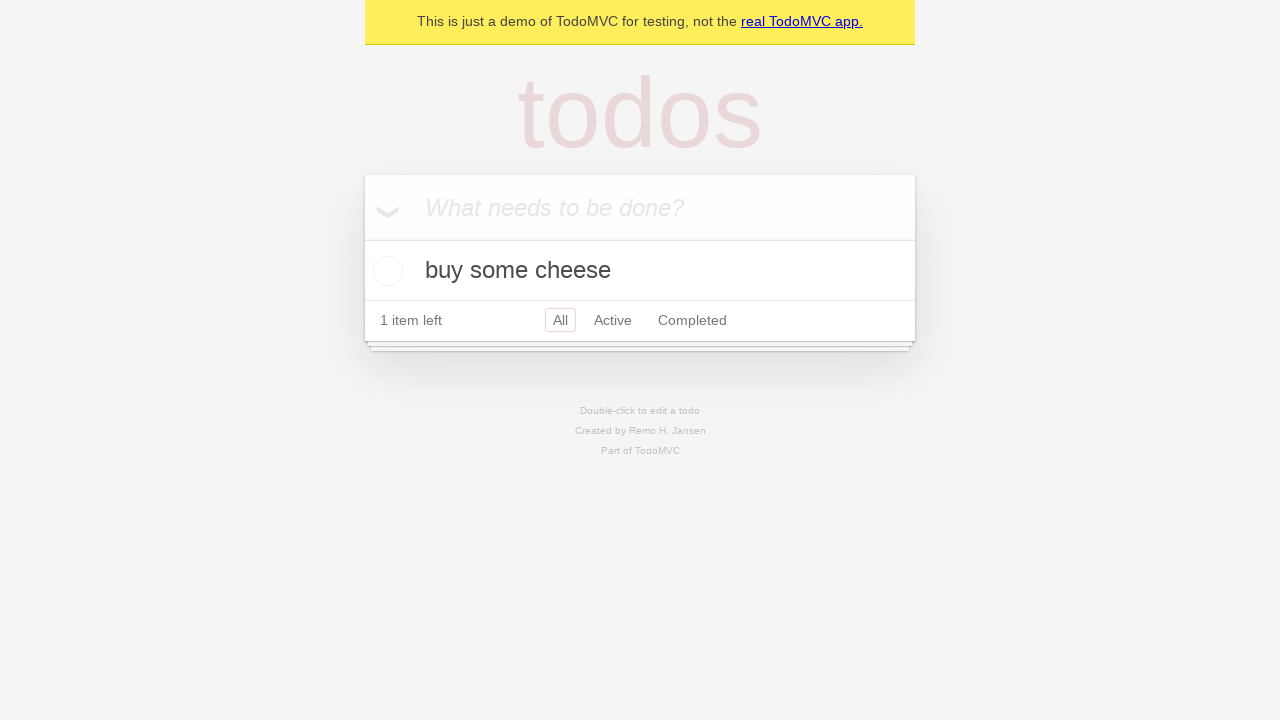

Filled second todo input with 'feed the cat' on internal:attr=[placeholder="What needs to be done?"i]
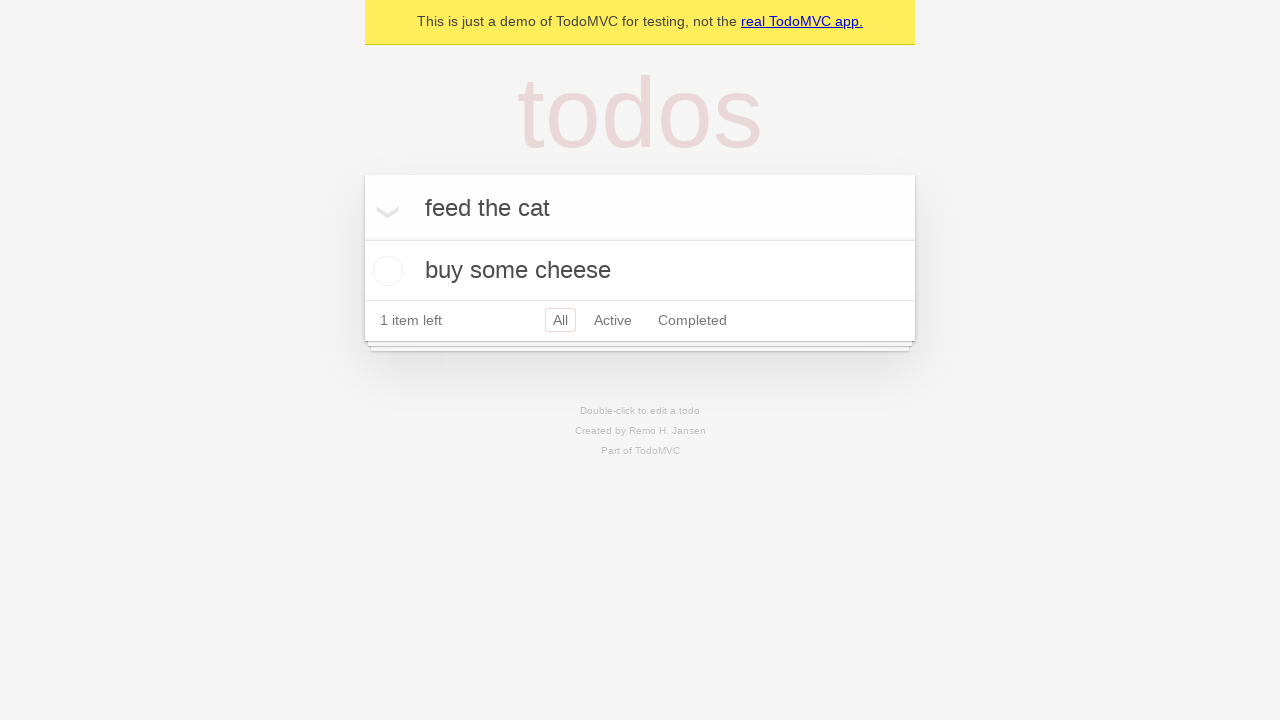

Pressed Enter to create second todo on internal:attr=[placeholder="What needs to be done?"i]
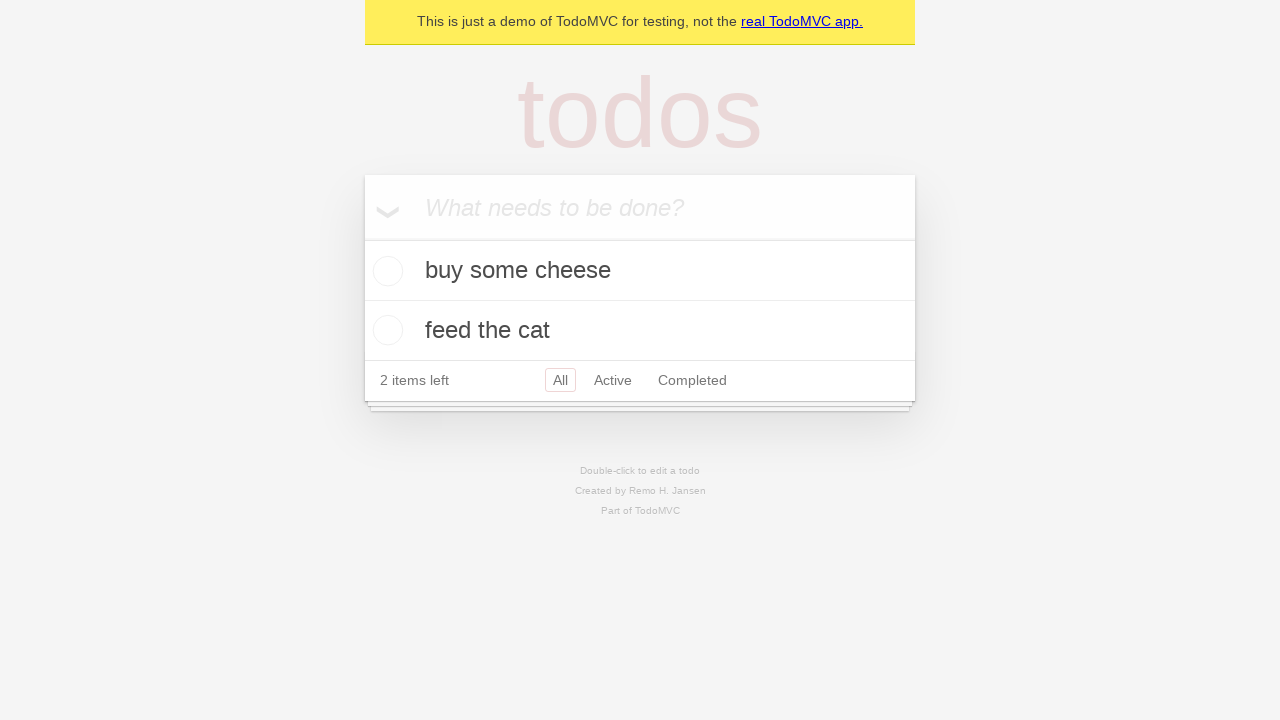

Filled third todo input with 'book a doctors appointment' on internal:attr=[placeholder="What needs to be done?"i]
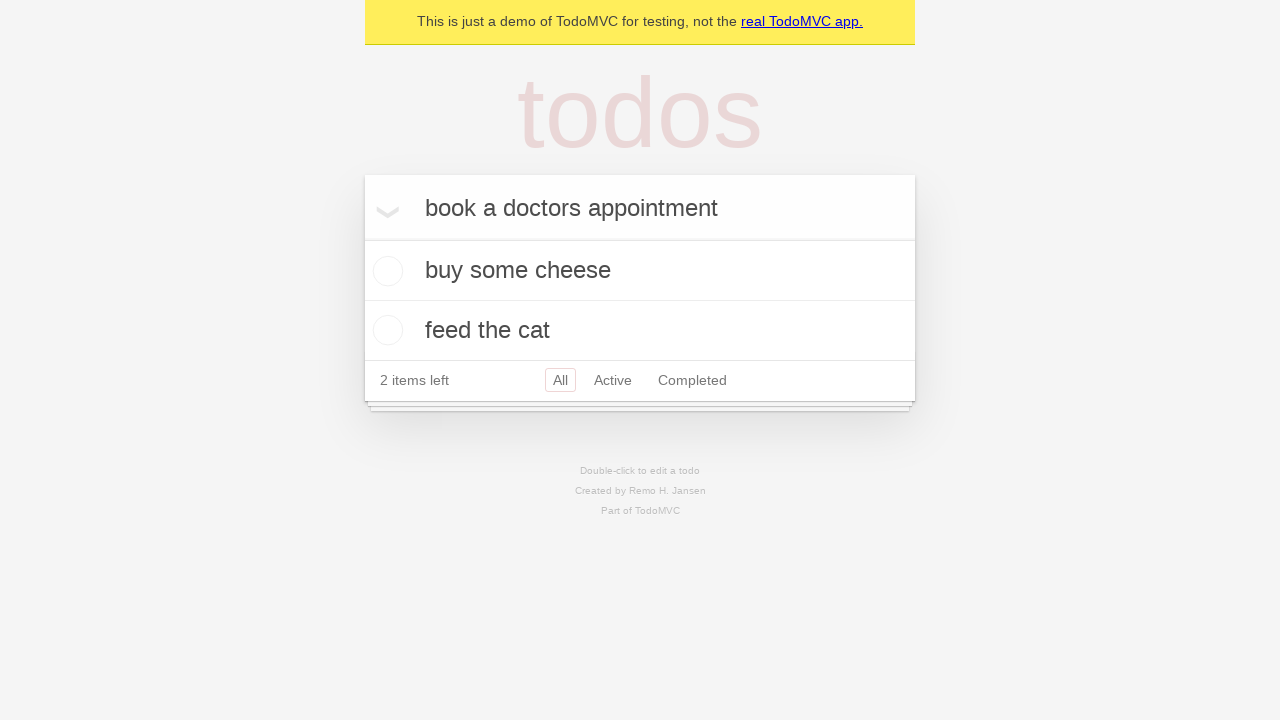

Pressed Enter to create third todo on internal:attr=[placeholder="What needs to be done?"i]
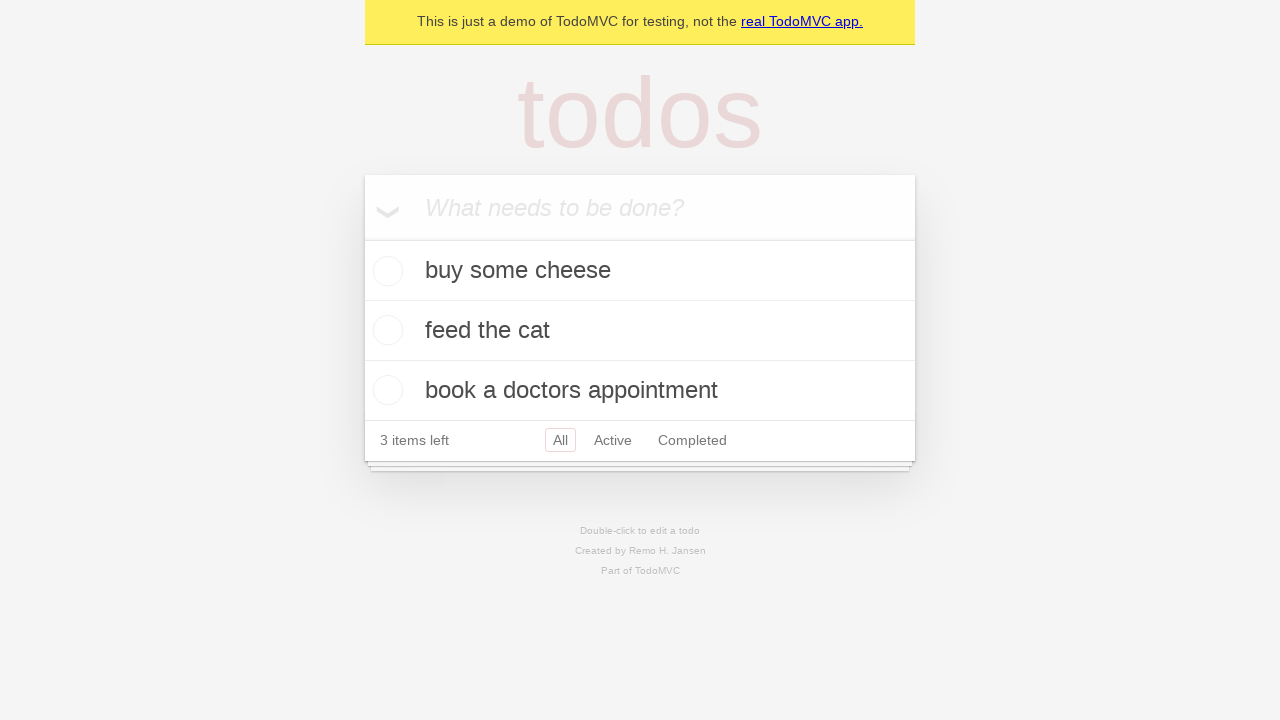

Waited for todo items to be loaded
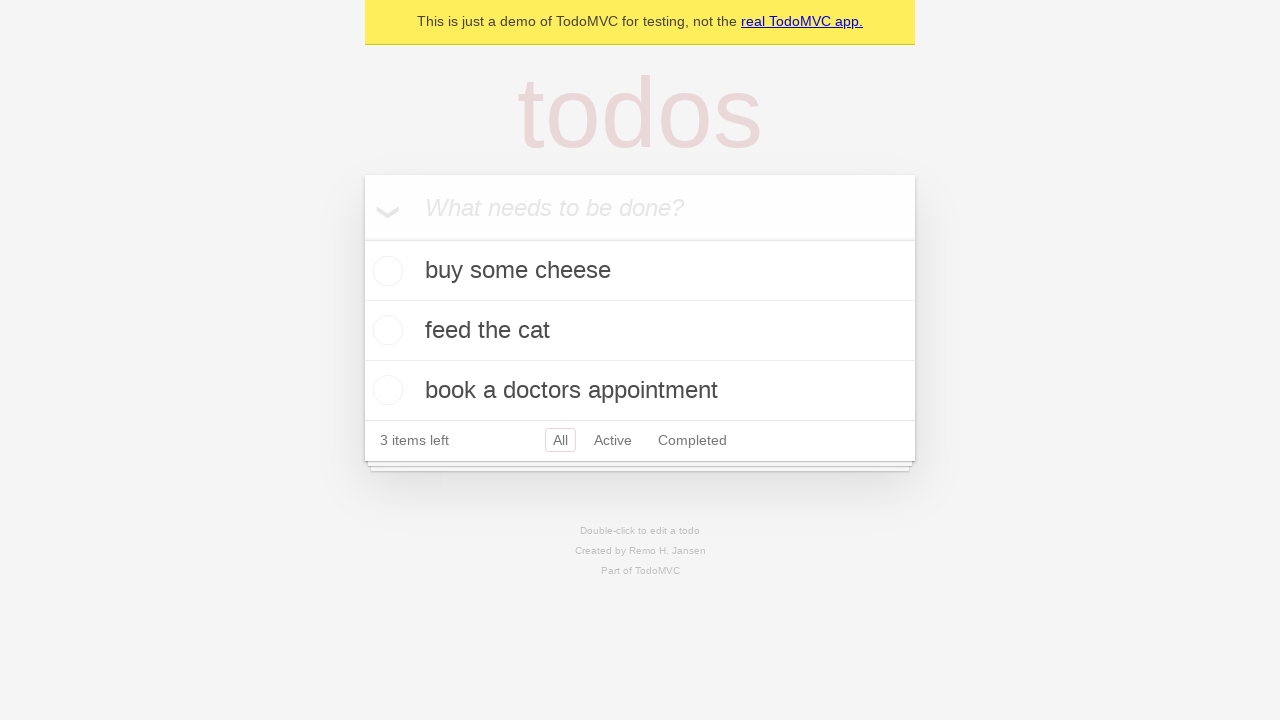

Double-clicked second todo item to enter edit mode at (640, 331) on internal:testid=[data-testid="todo-item"s] >> nth=1
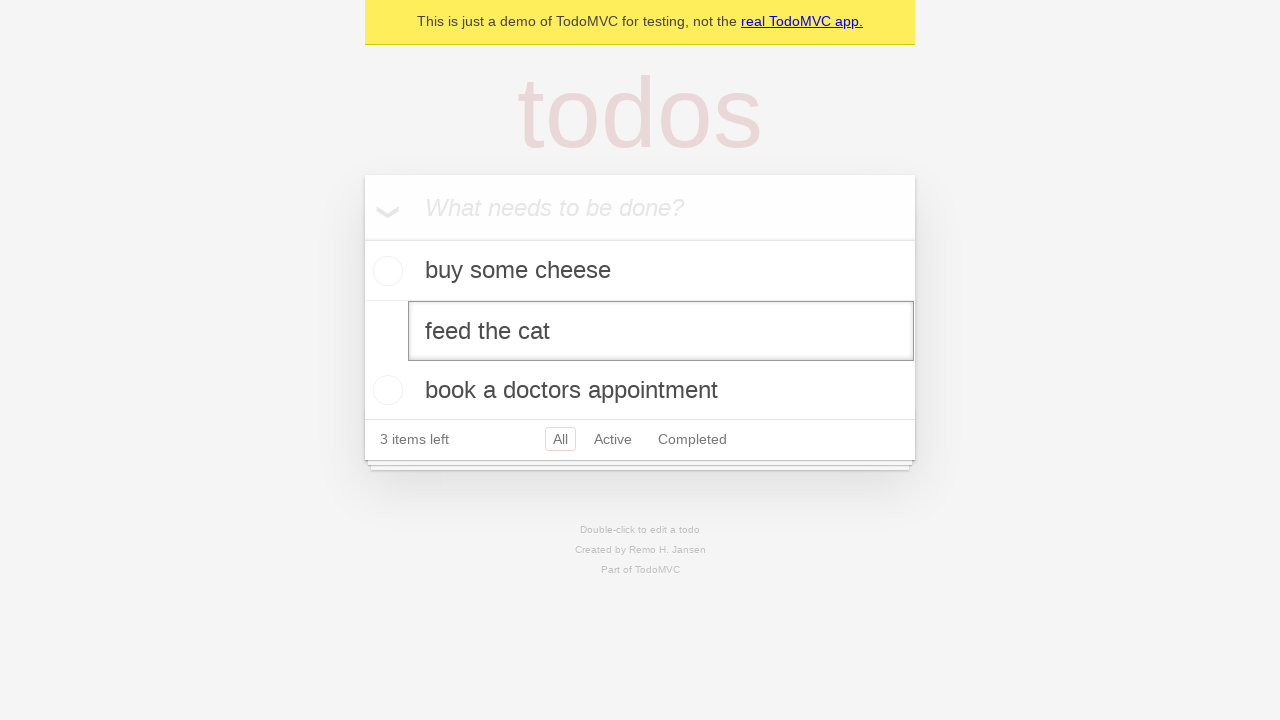

Filled edit field with 'buy some sausages' on internal:testid=[data-testid="todo-item"s] >> nth=1 >> internal:role=textbox[nam
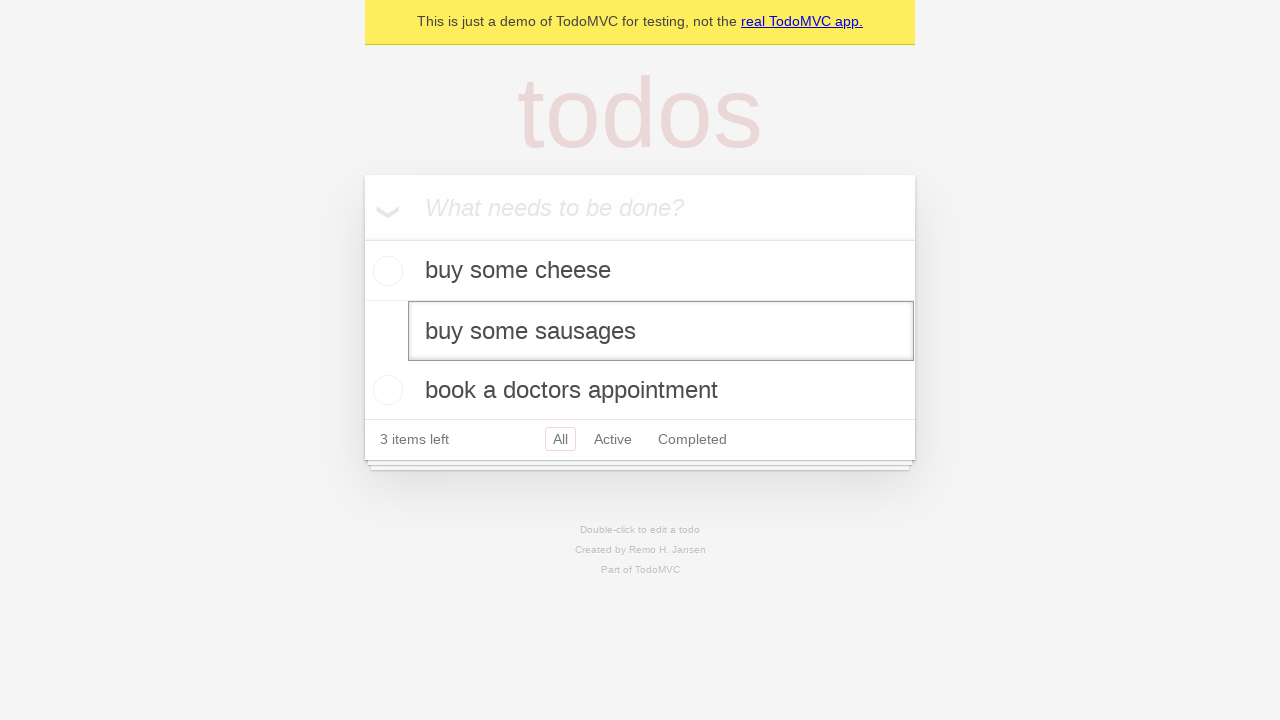

Pressed Escape key to cancel edit on internal:testid=[data-testid="todo-item"s] >> nth=1 >> internal:role=textbox[nam
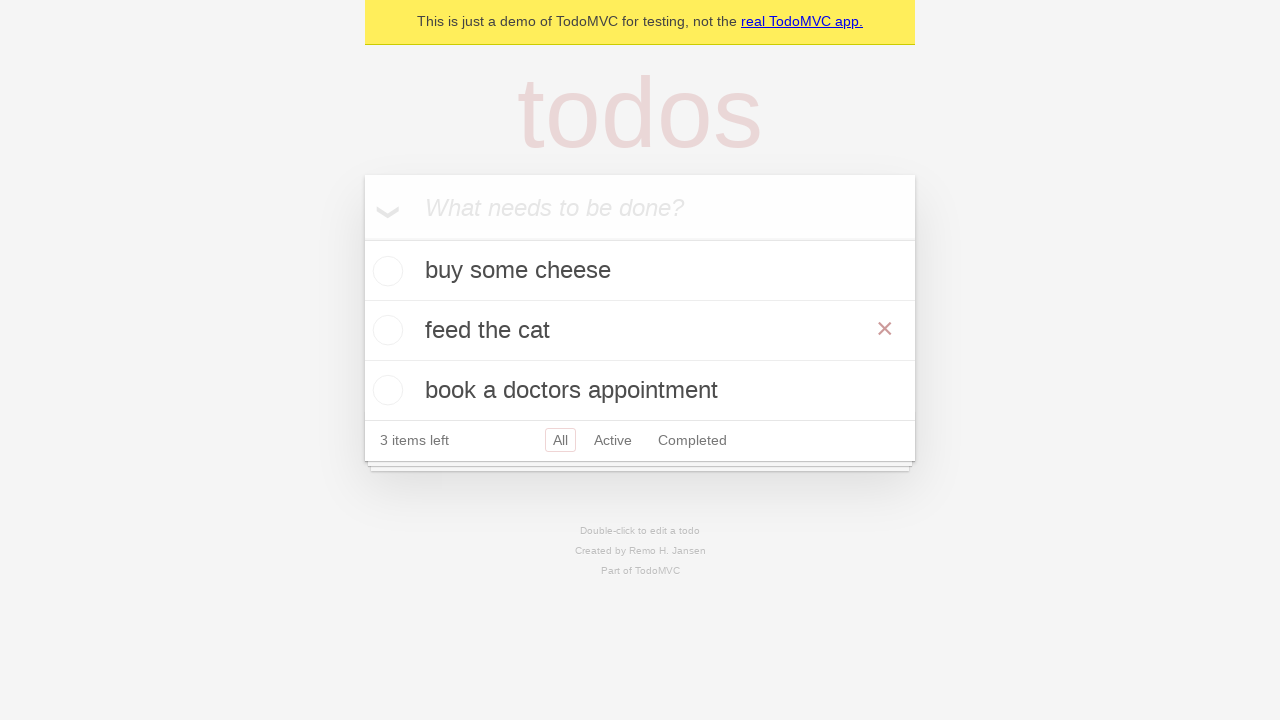

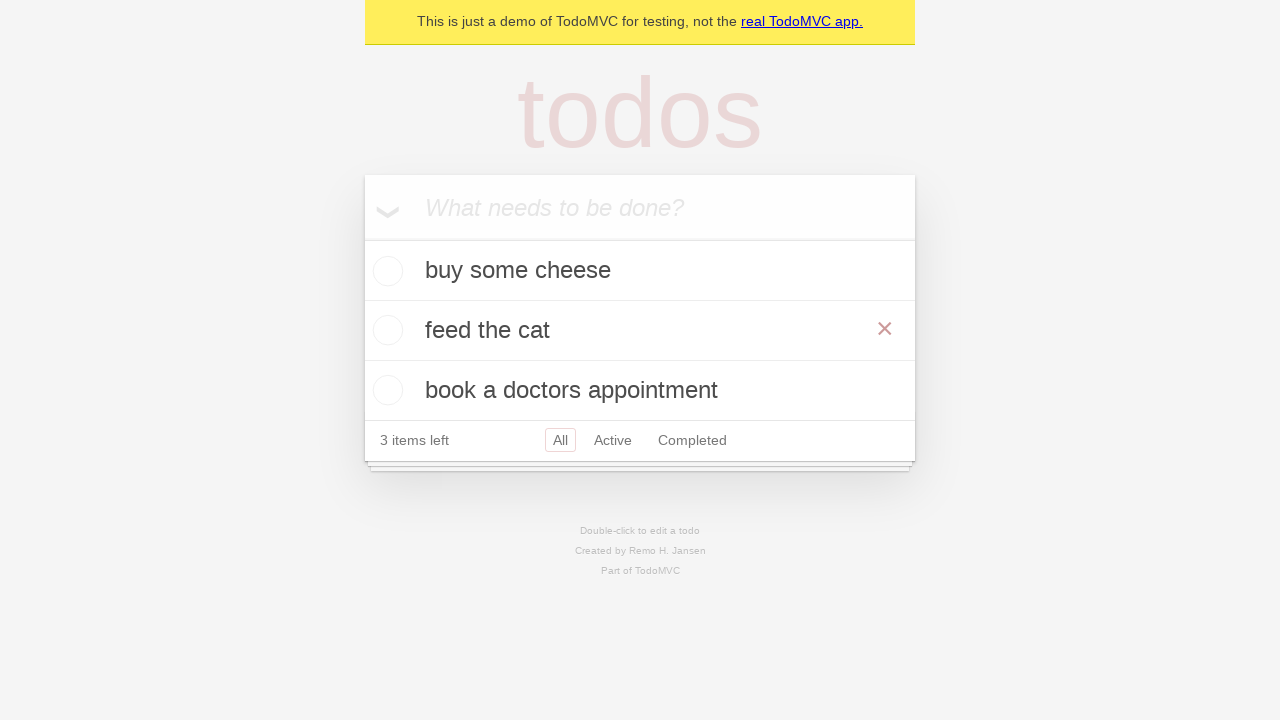